Tests scrolling functionality on a practice page and verifies table calculations by scrolling to a fixed header table, extracting values, and comparing the sum with the displayed total

Starting URL: https://rahulshettyacademy.com/AutomationPractice/

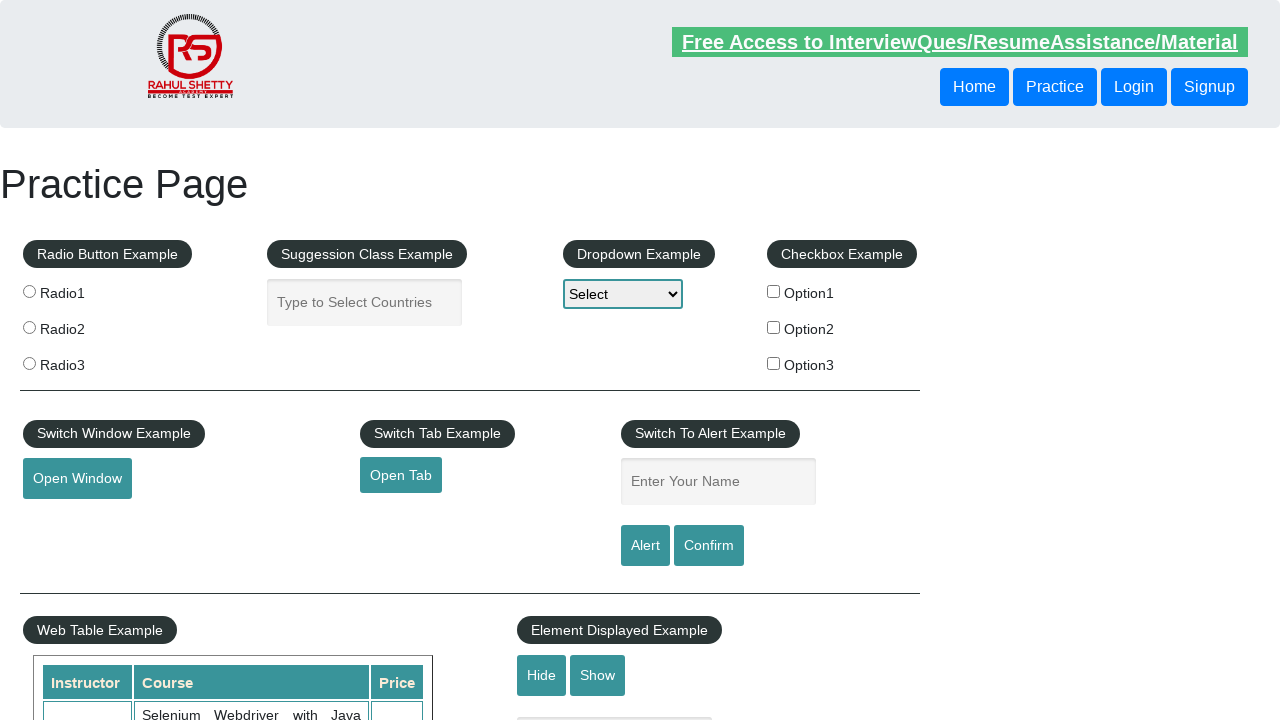

Scrolled down the page by 650 pixels
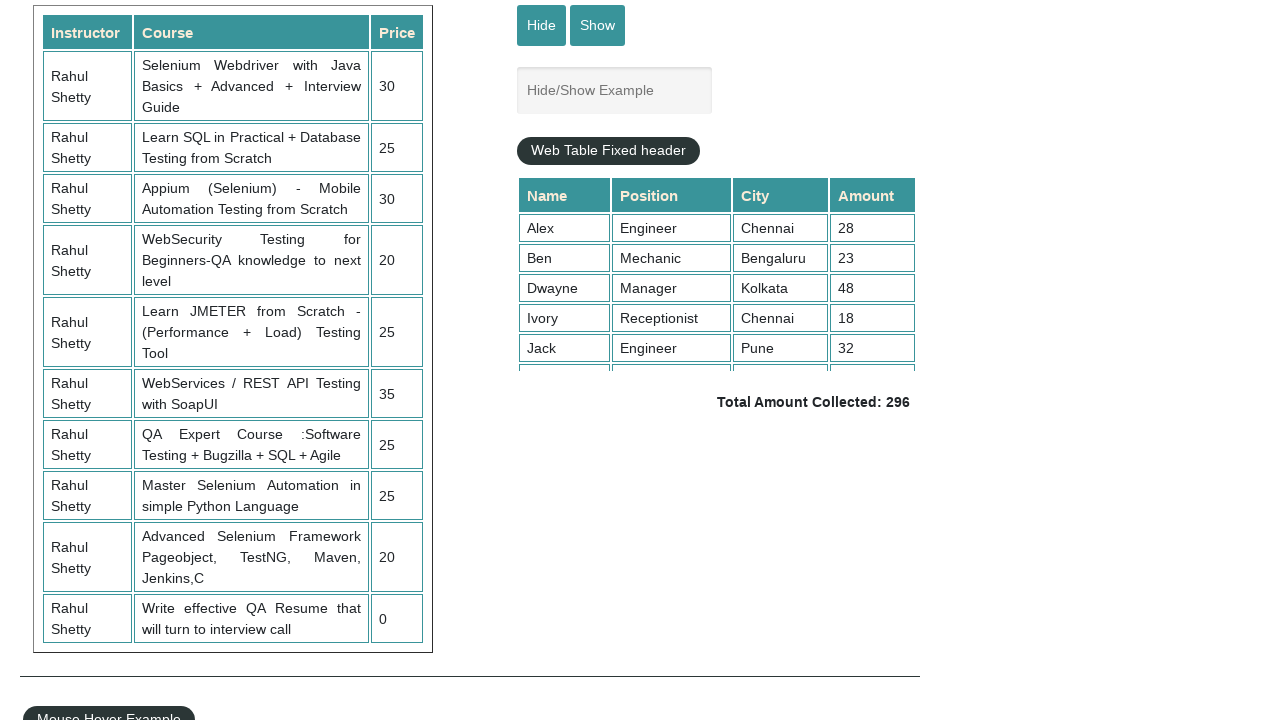

Waited for fixed header table to be visible
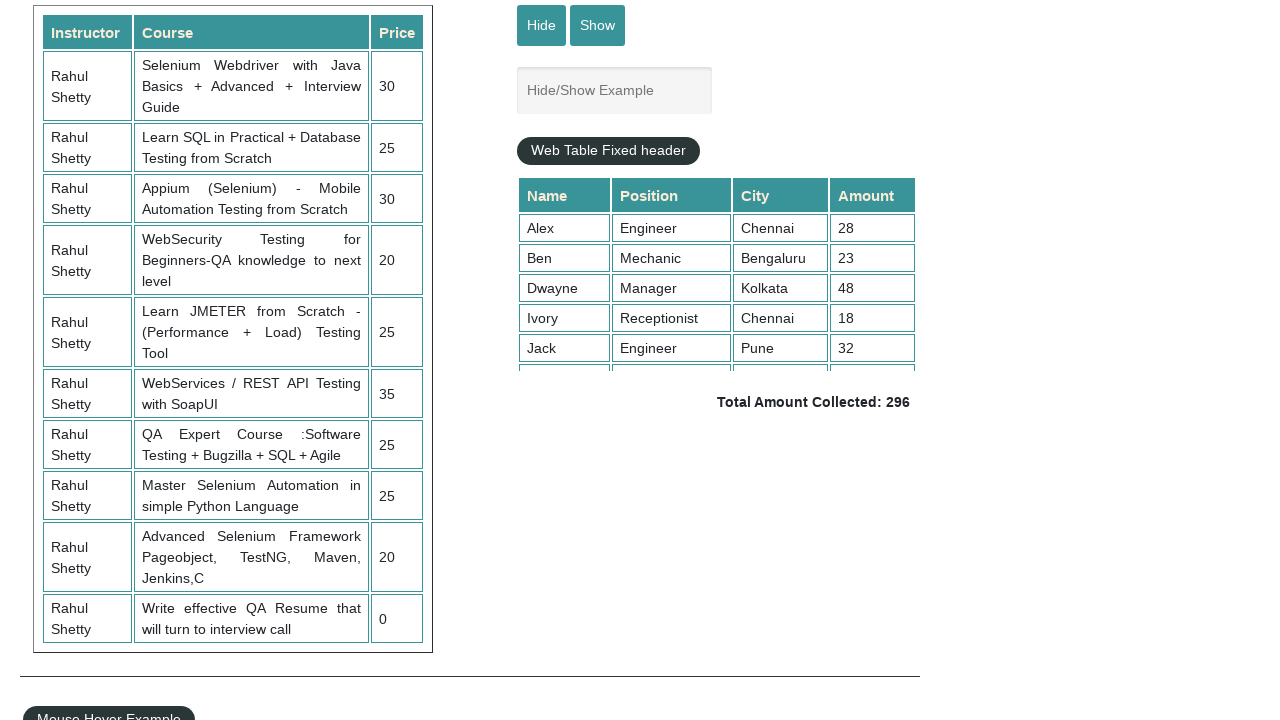

Scrolled within the fixed header table by 500 pixels
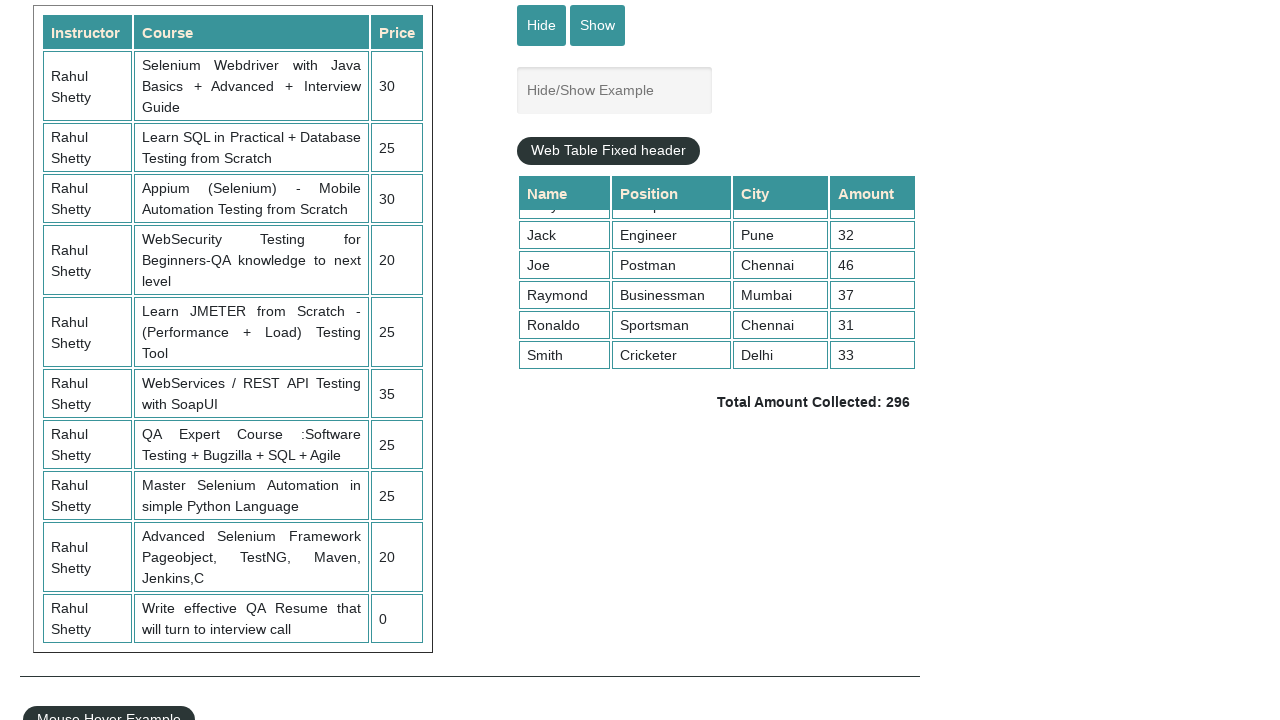

Extracted all values from the 4th column of the table
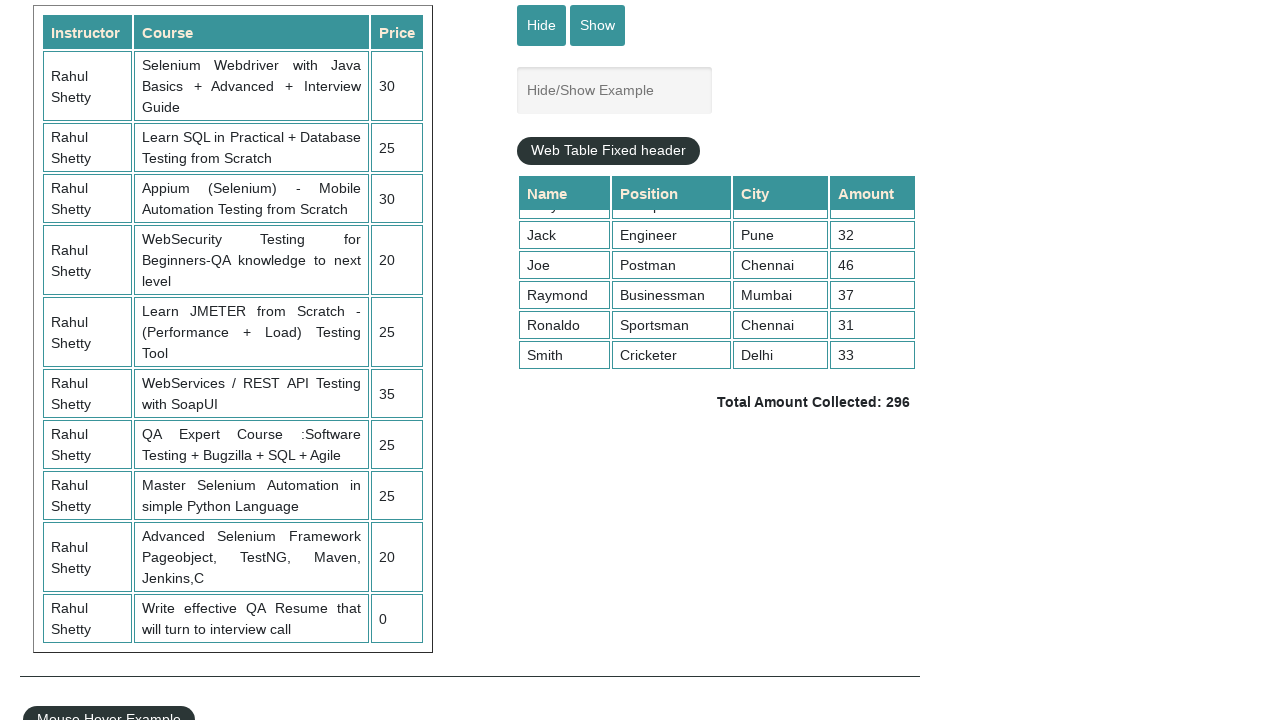

Calculated sum of column values: 296
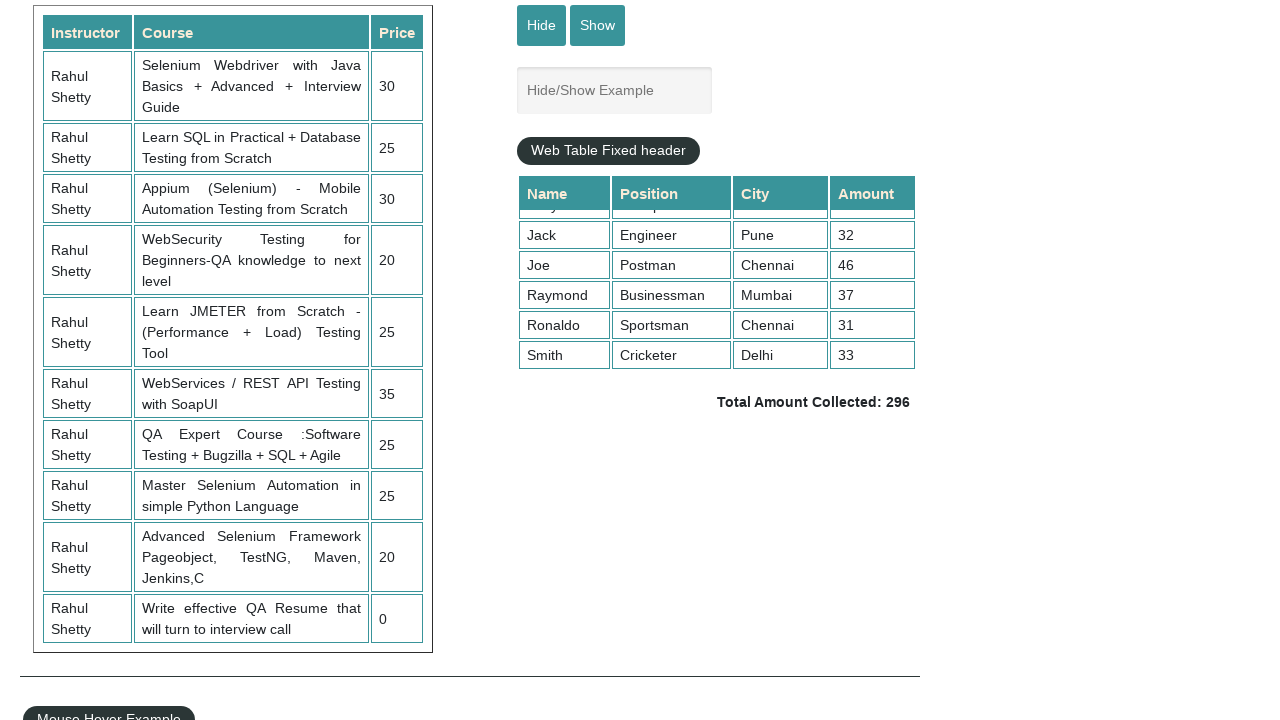

Retrieved total amount text from the page
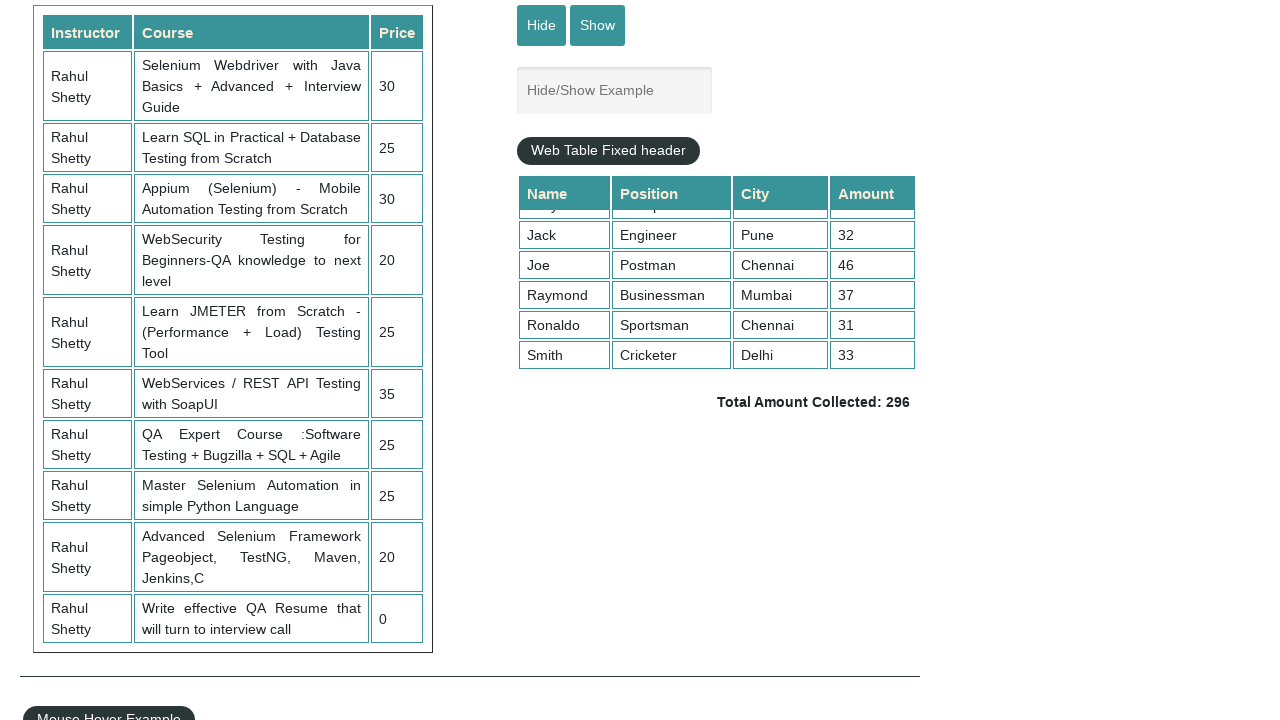

Parsed displayed total value: 296
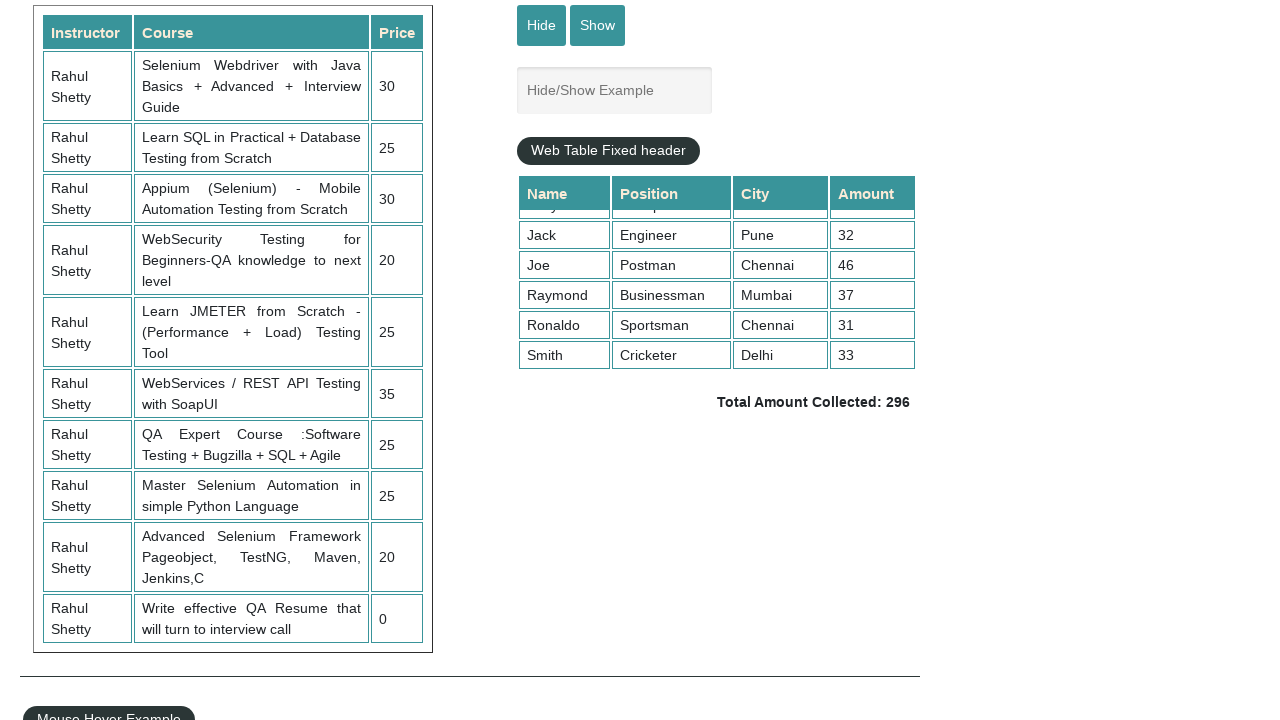

Verified that calculated sum (296) matches displayed total (296)
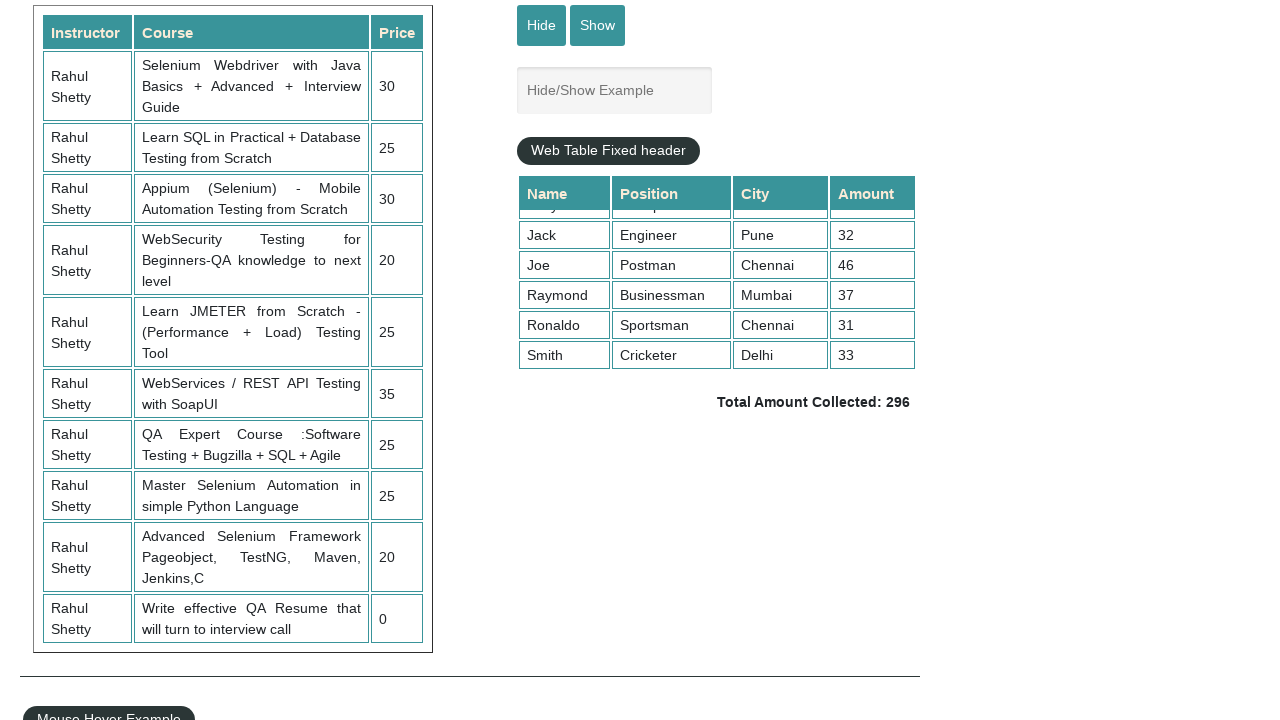

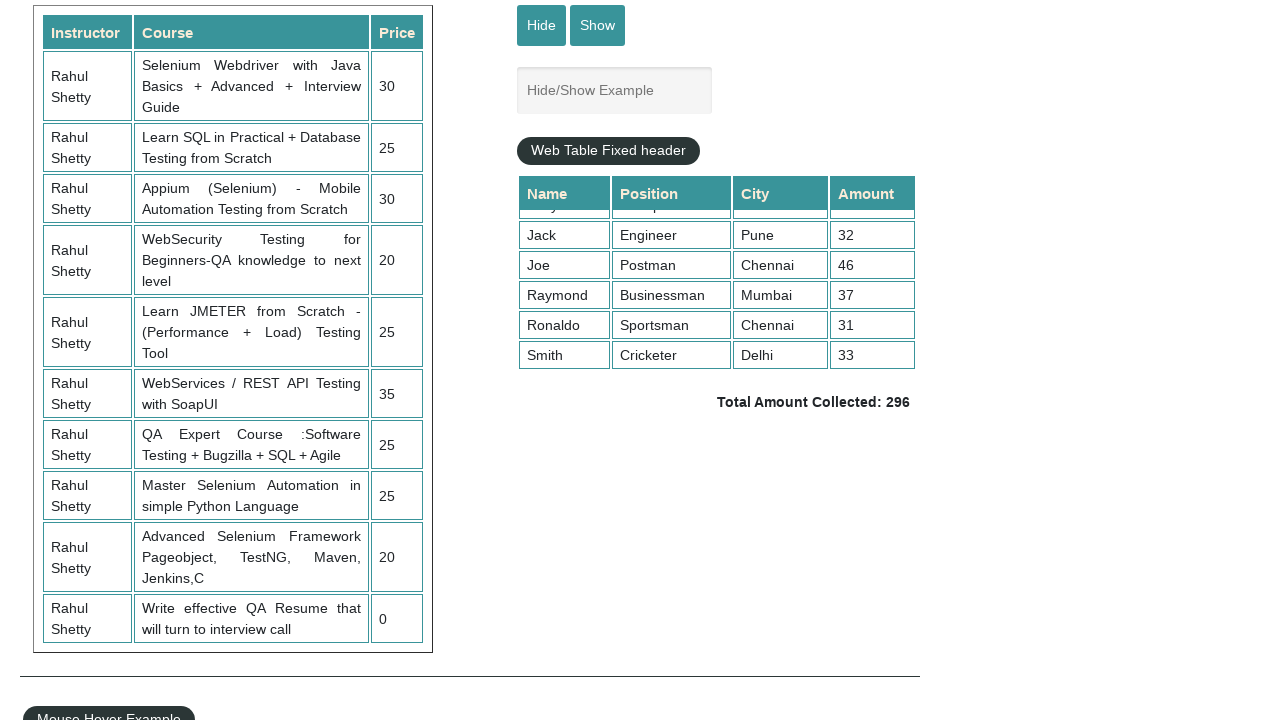